Tests reading data from a dynamic table and verifying Chrome's CPU percentage

Starting URL: http://uitestingplayground.com/

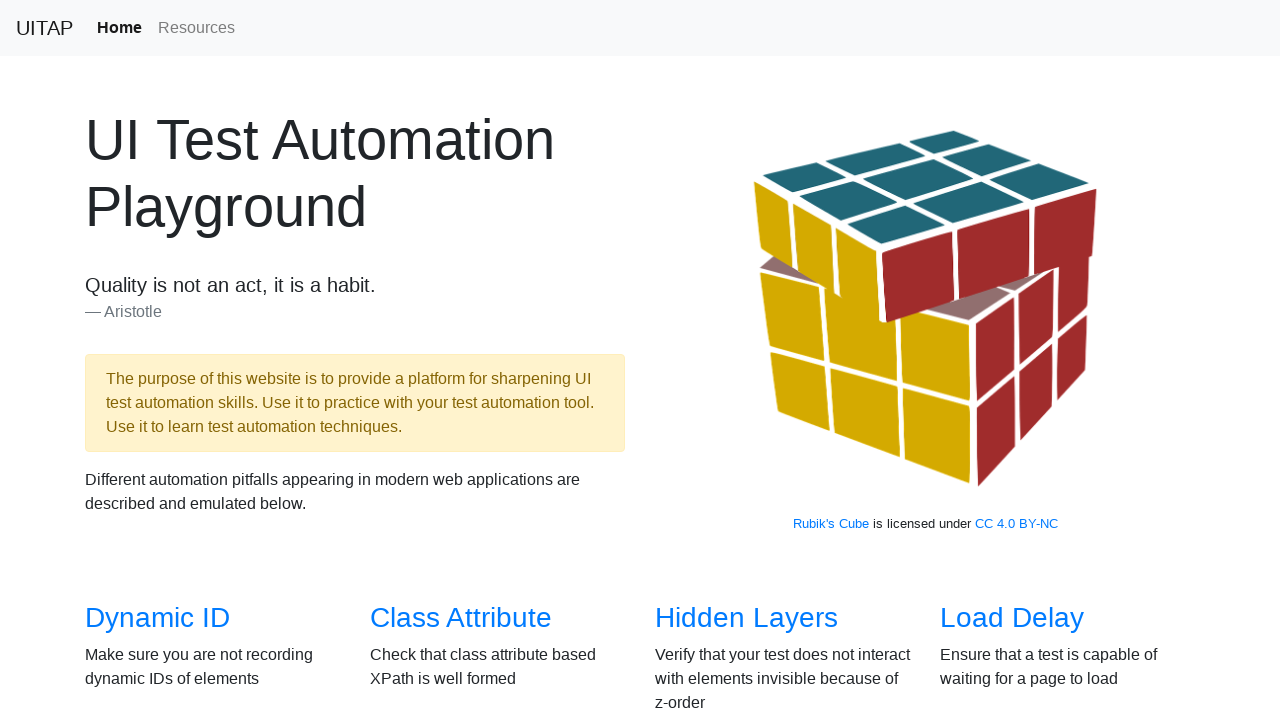

Clicked on Dynamic Table link at (462, 361) on internal:role=link[name="Dynamic Table"i]
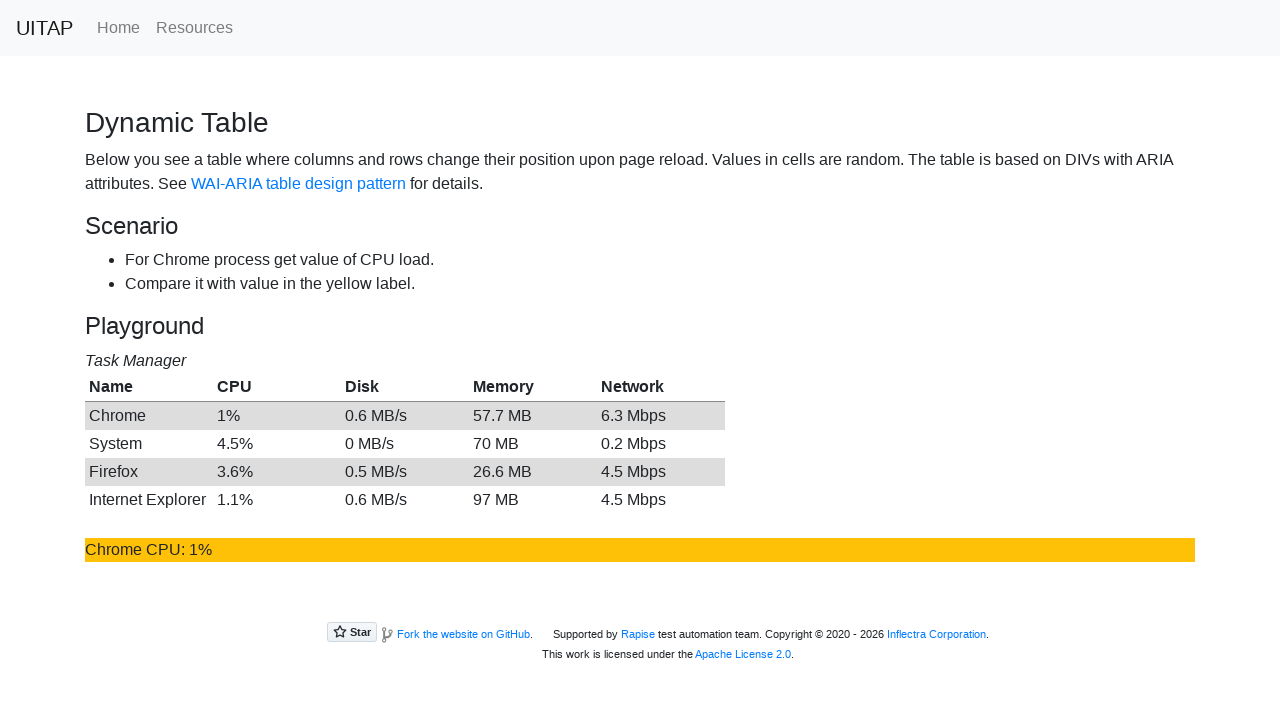

Waited for dynamic table to load (p.bg-warning selector)
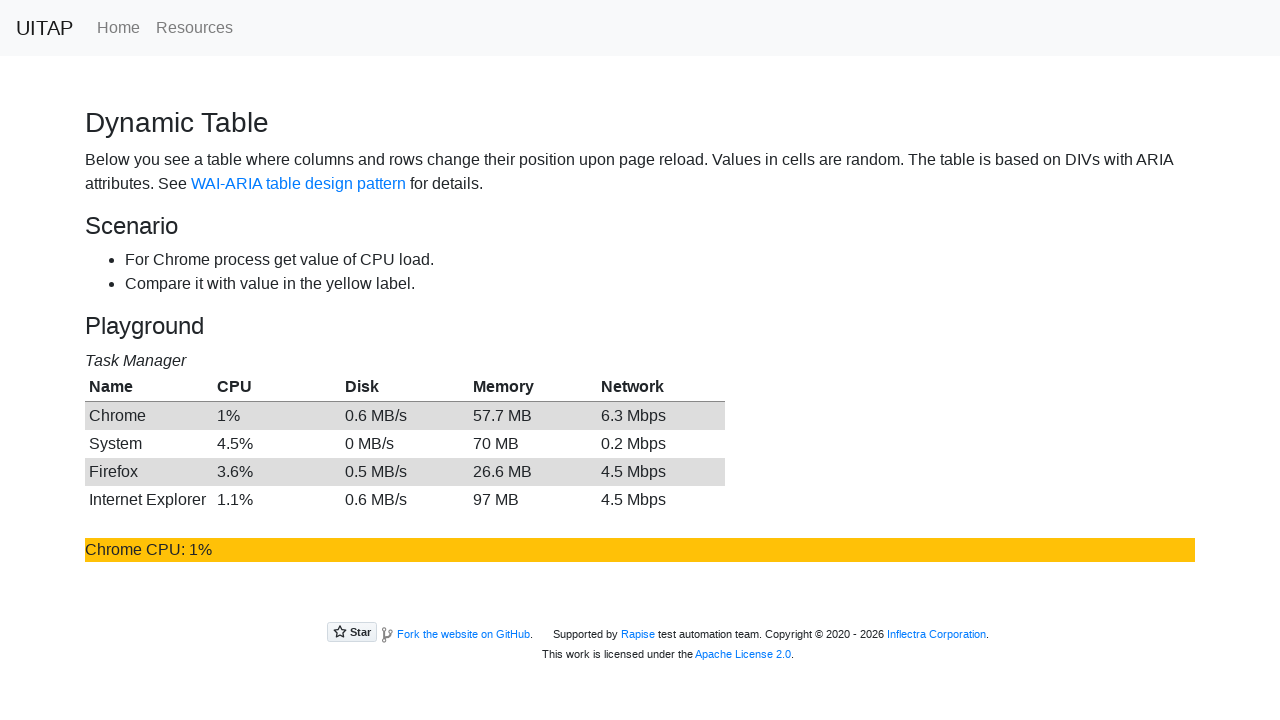

Retrieved the last rowgroup element from the table
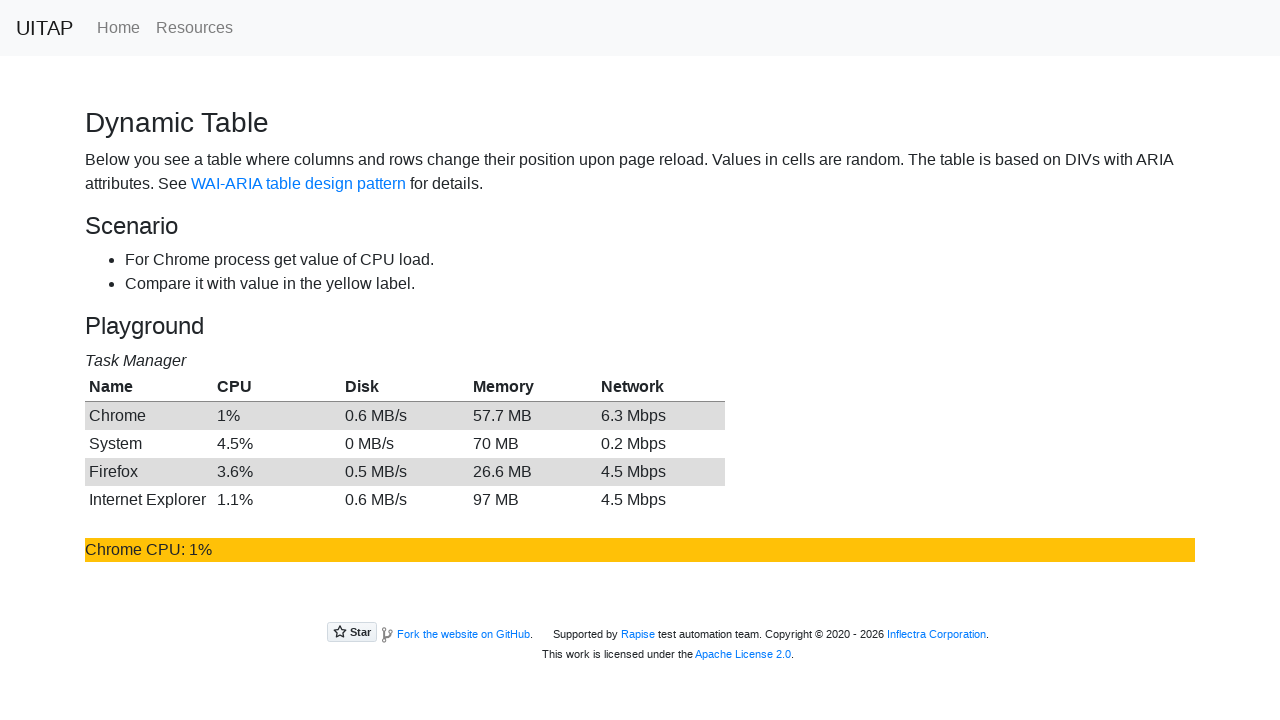

Filtered table rows to find Chrome CPU percentage row
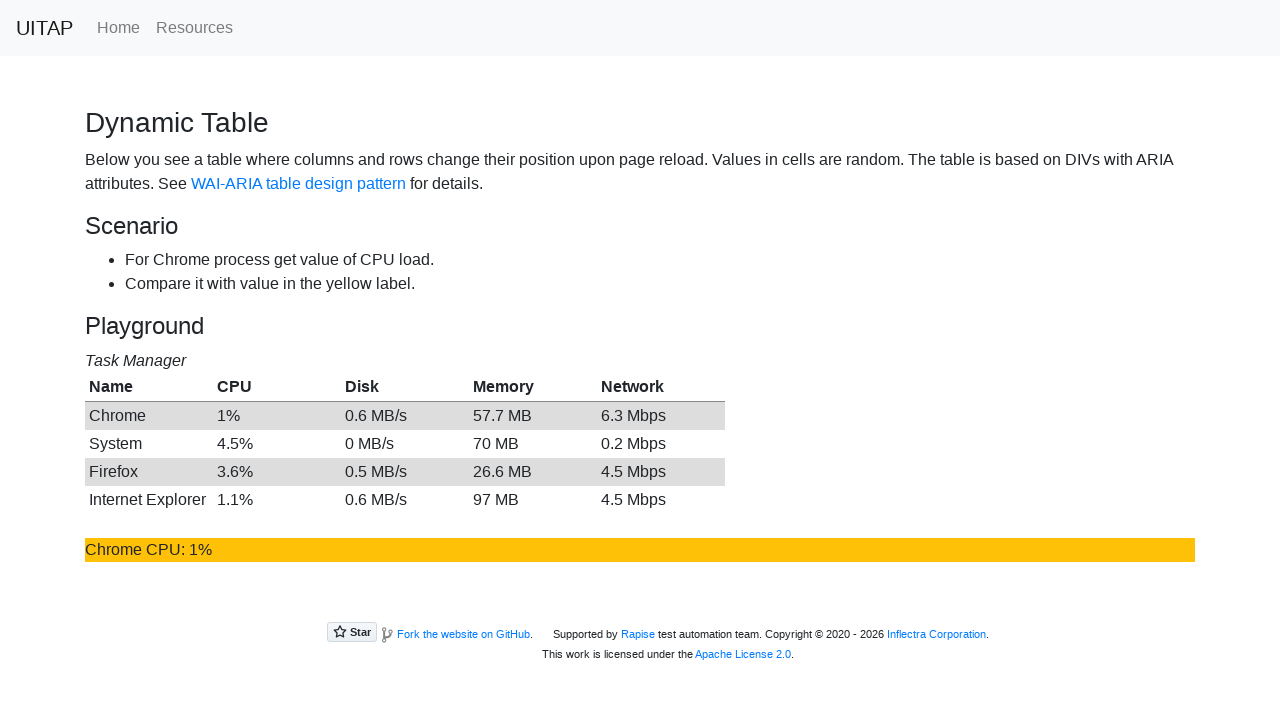

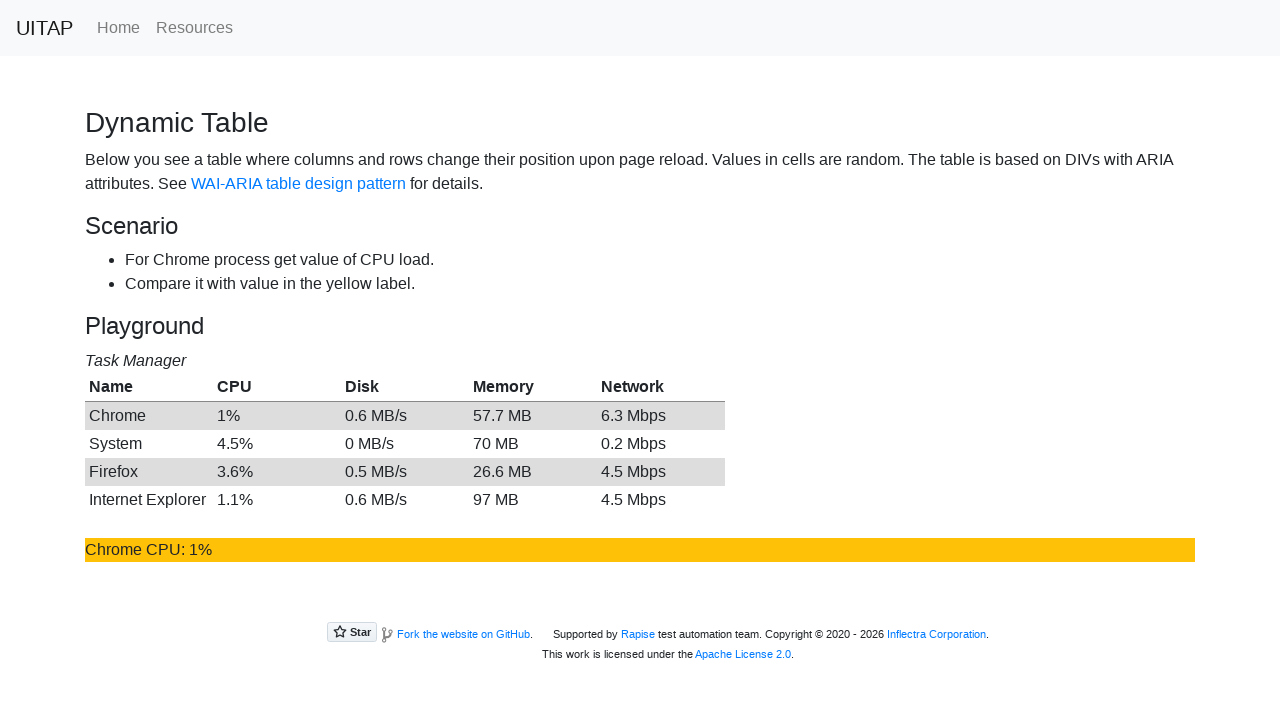